Tests a data types form by filling in personal information fields (name, address, email, phone, city, country, job, company) while leaving zip code empty, then submitting and verifying validation colors on the fields.

Starting URL: https://bonigarcia.dev/selenium-webdriver-java/data-types.html

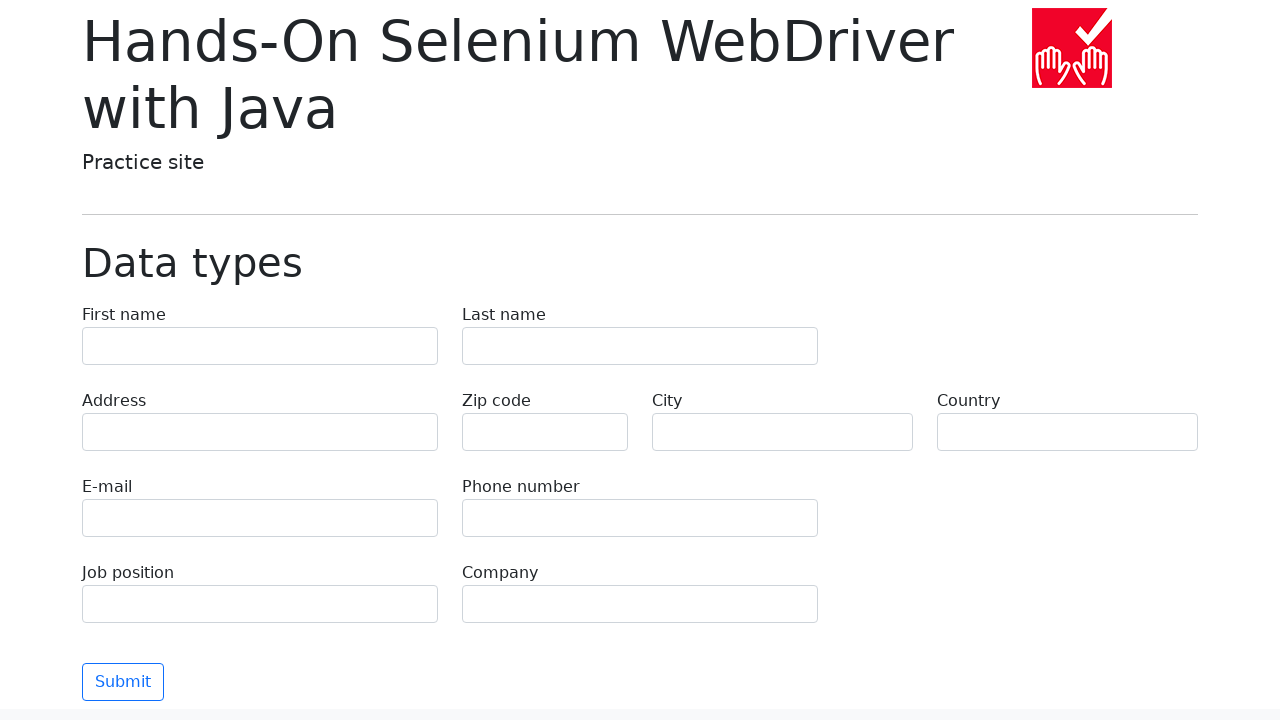

Filled first name field with 'Иван' on input[name="first-name"]
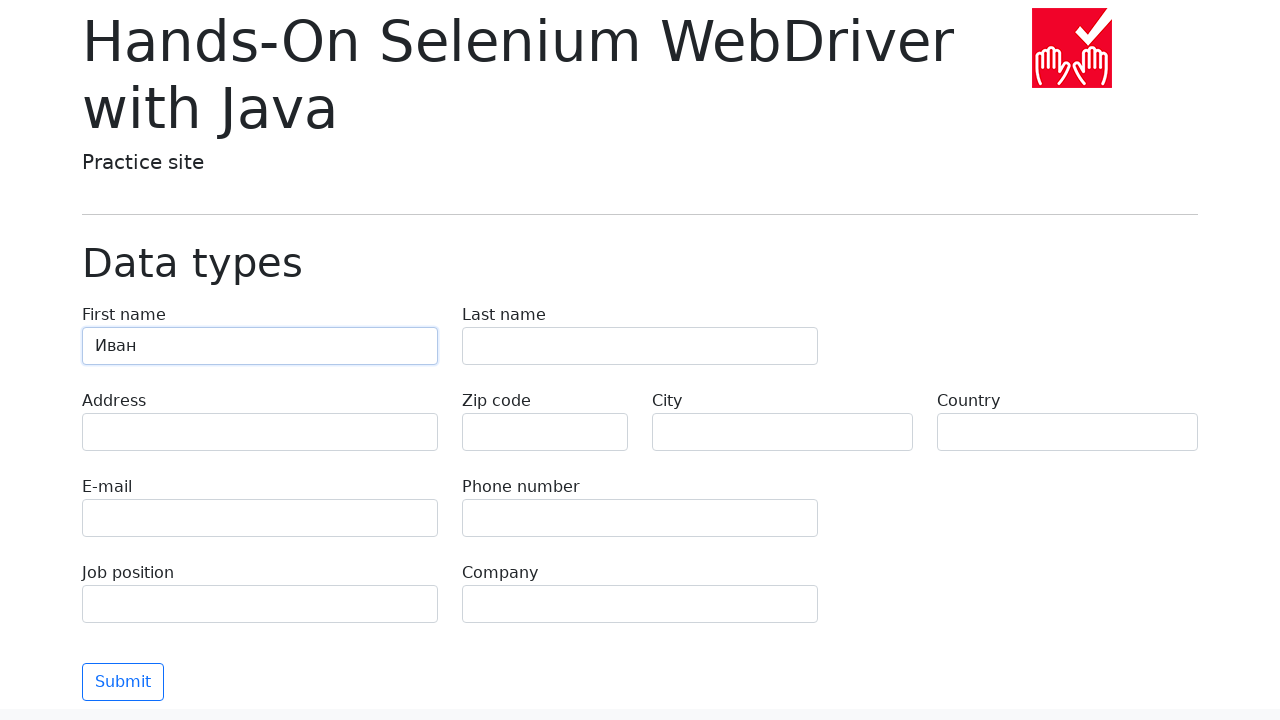

Filled last name field with 'Петров' on input[name="last-name"]
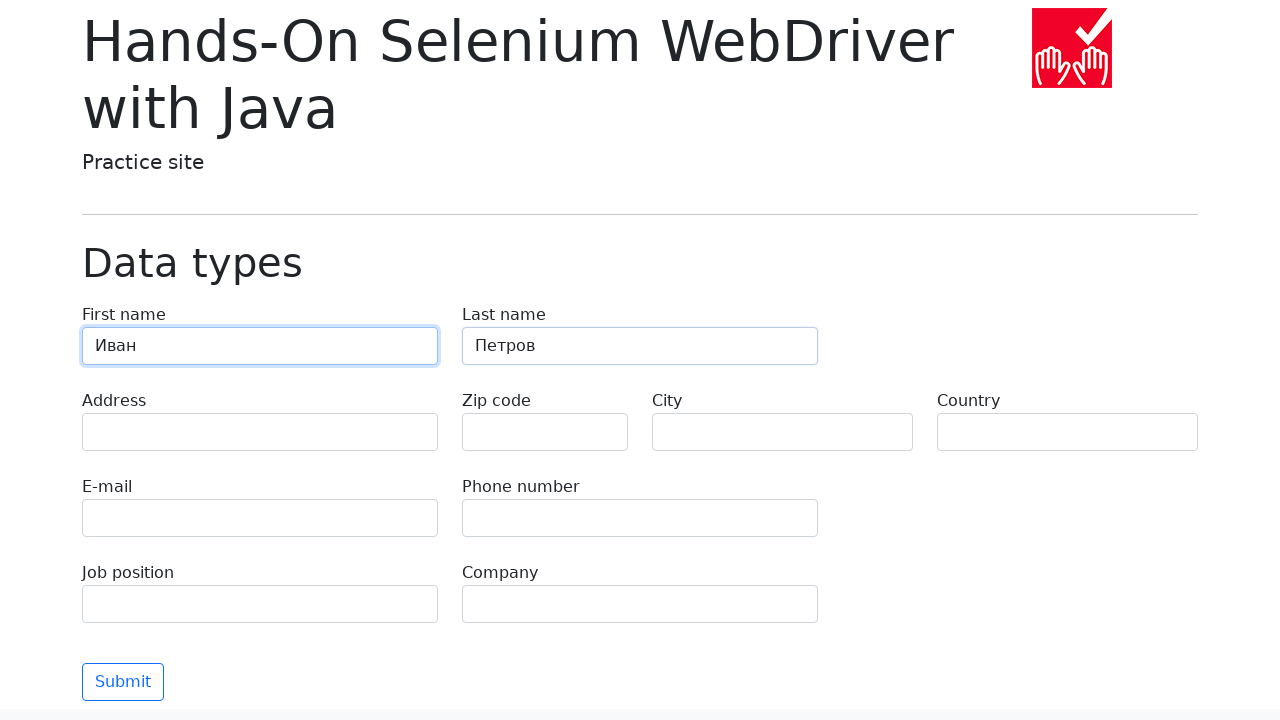

Filled address field with 'Ленина, 55-3' on input[name="address"]
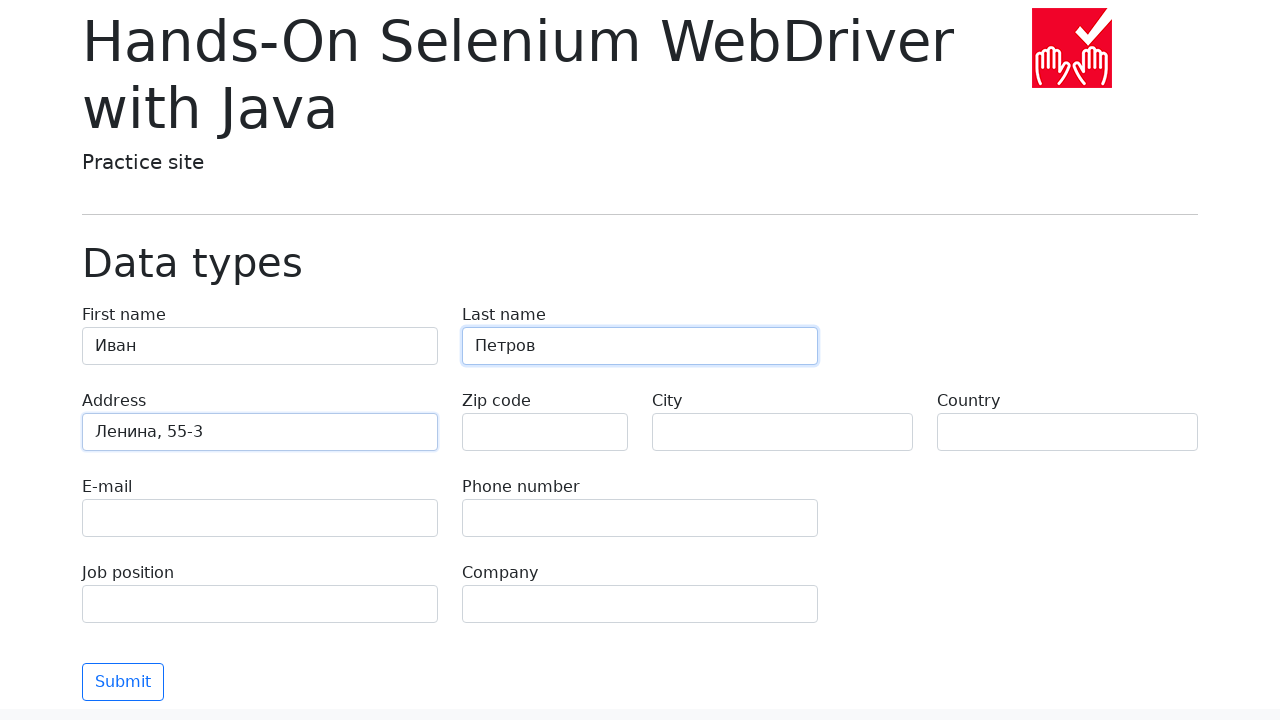

Filled email field with 'test@skypro.com' on input[name="e-mail"]
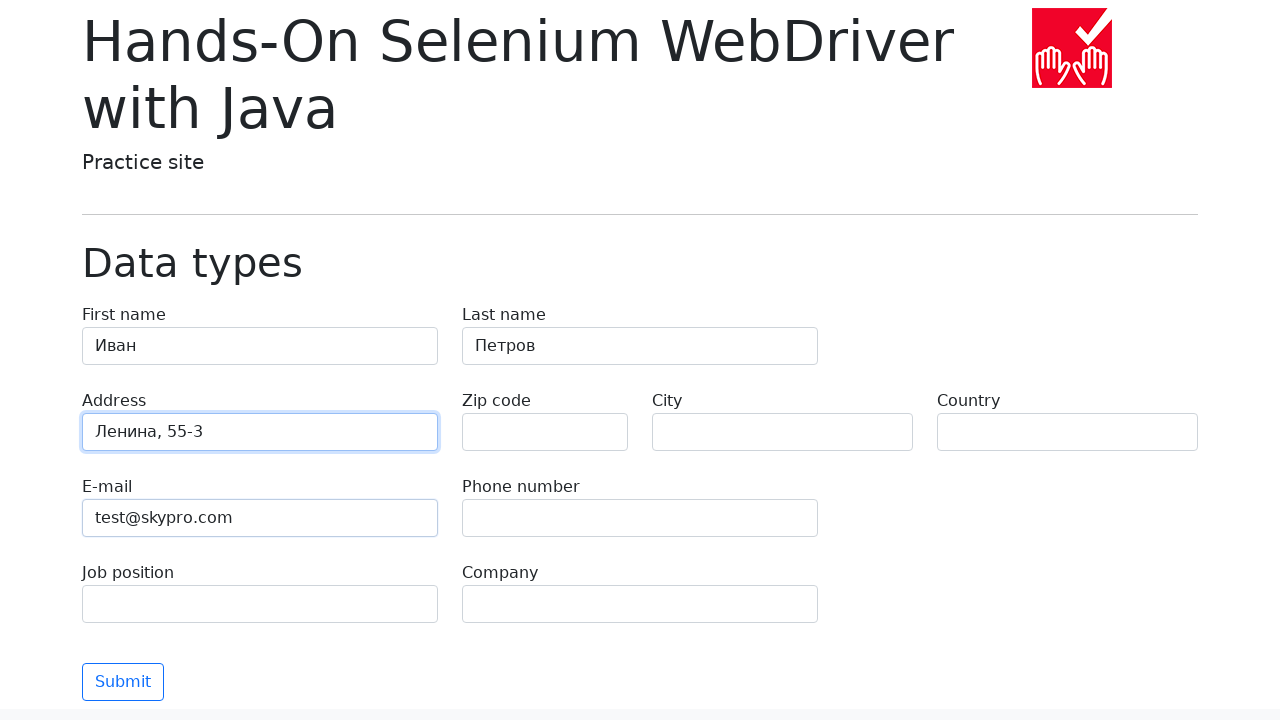

Filled phone field with '+7985899998787' on input[name="phone"]
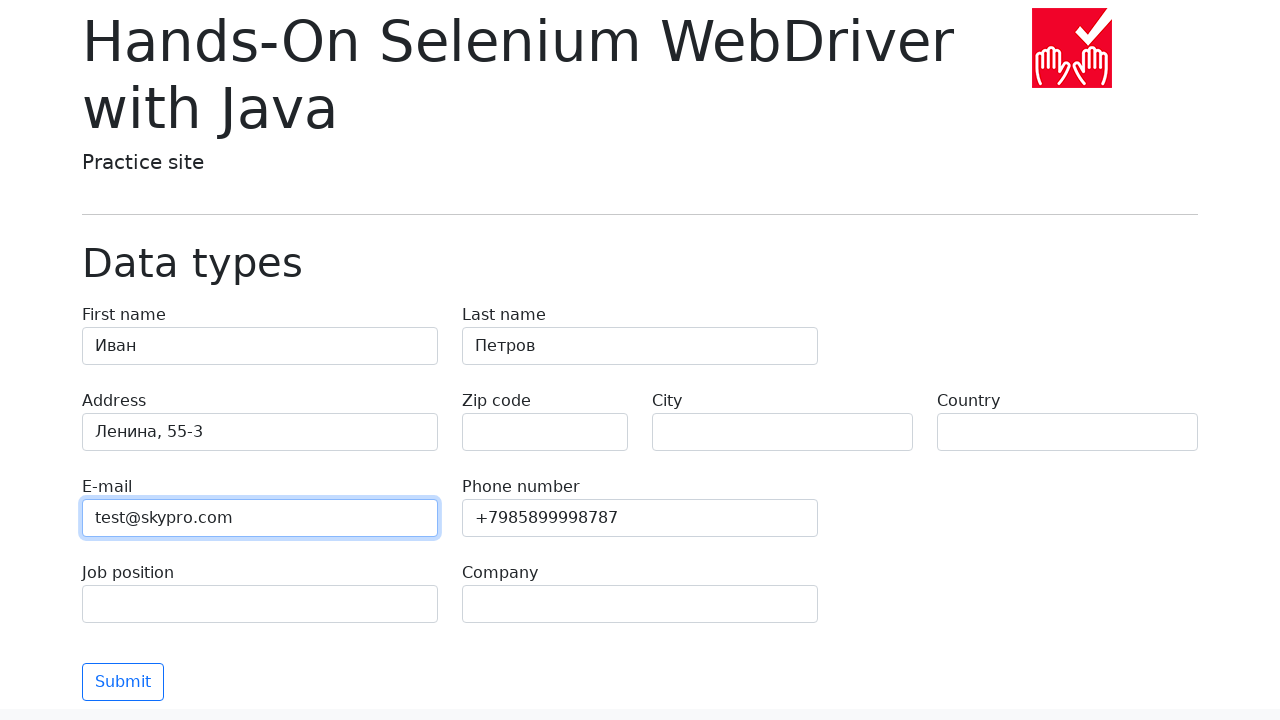

Left zip code field empty for validation testing on input[name="zip-code"]
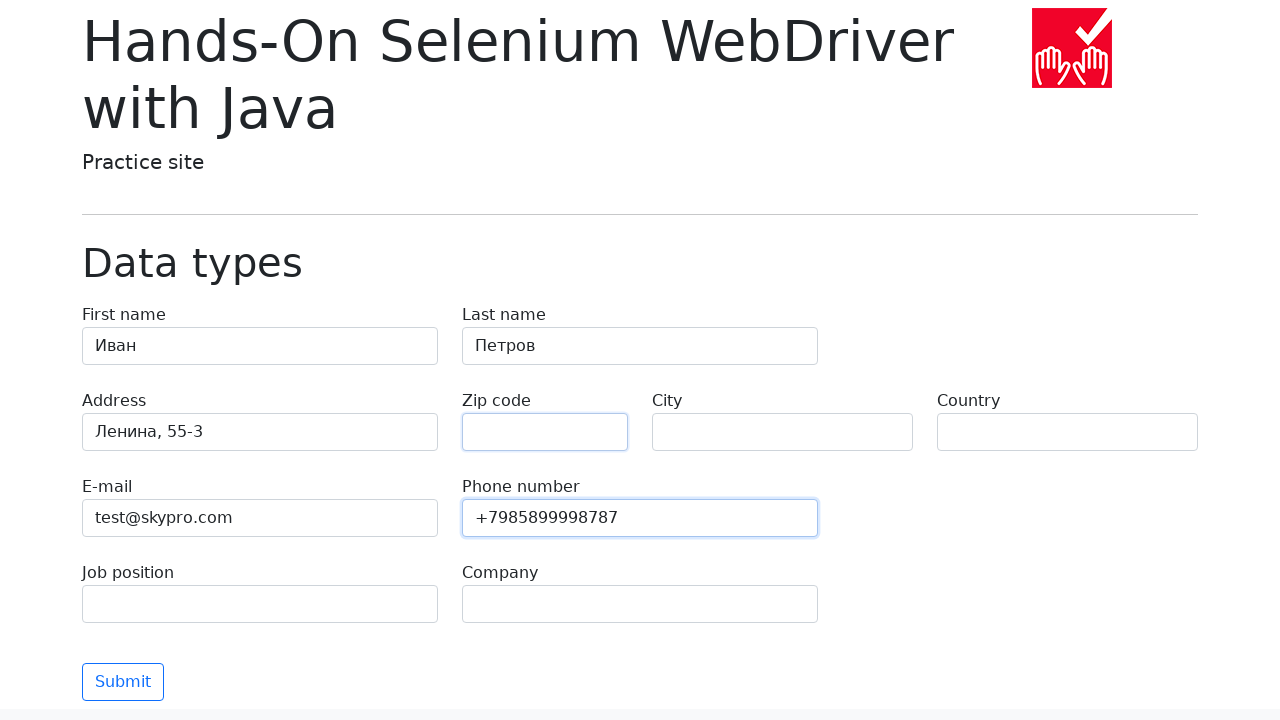

Filled city field with 'Москва' on input[name="city"]
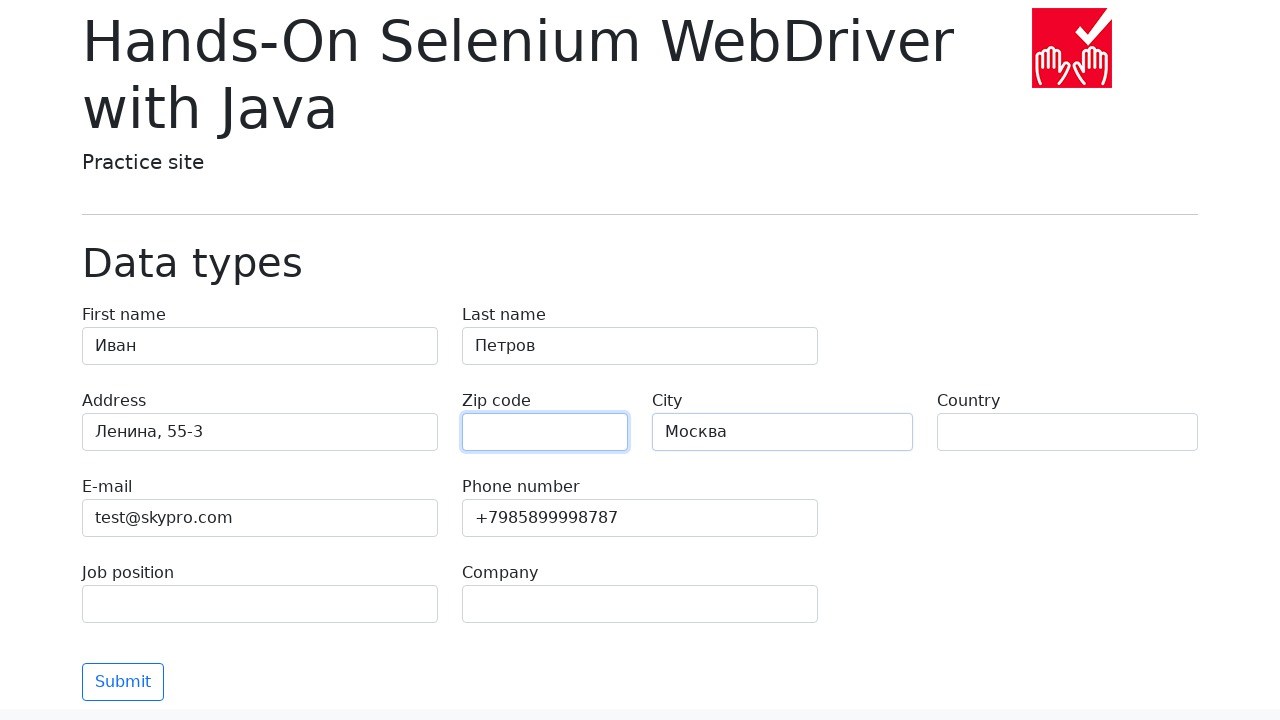

Filled country field with 'Россия' on input[name="country"]
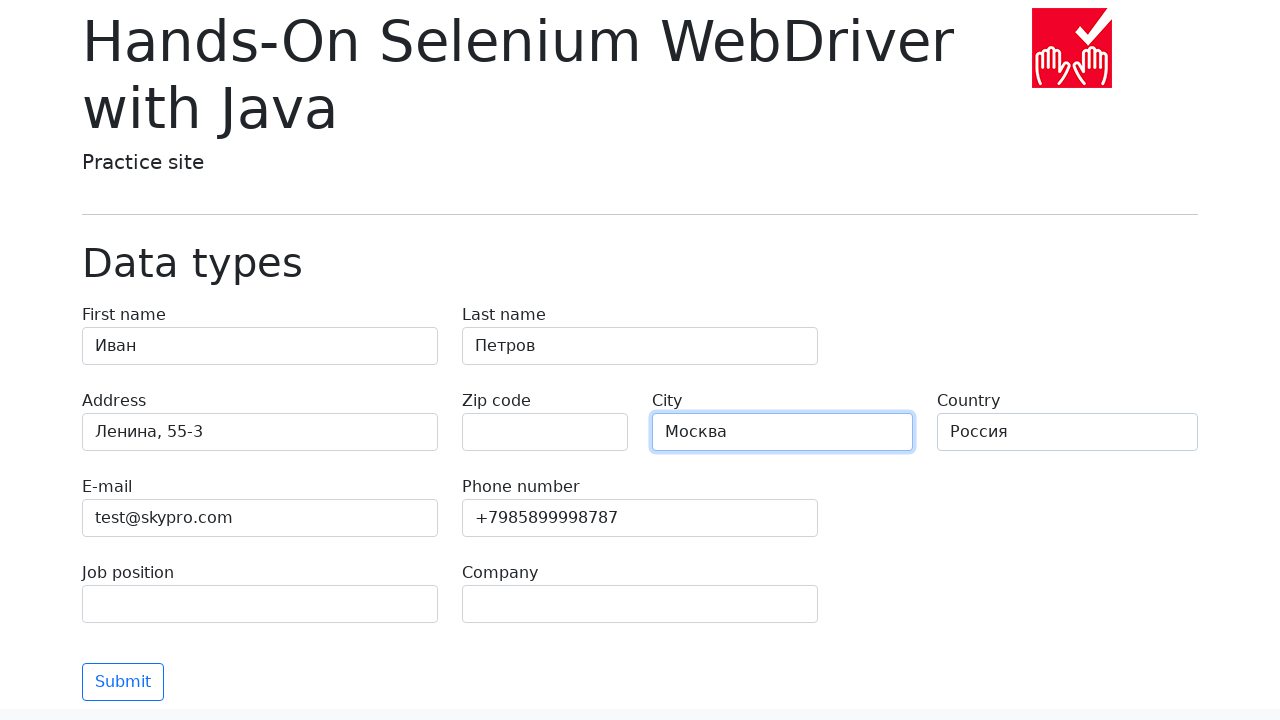

Filled job position field with 'QA' on input[name="job-position"]
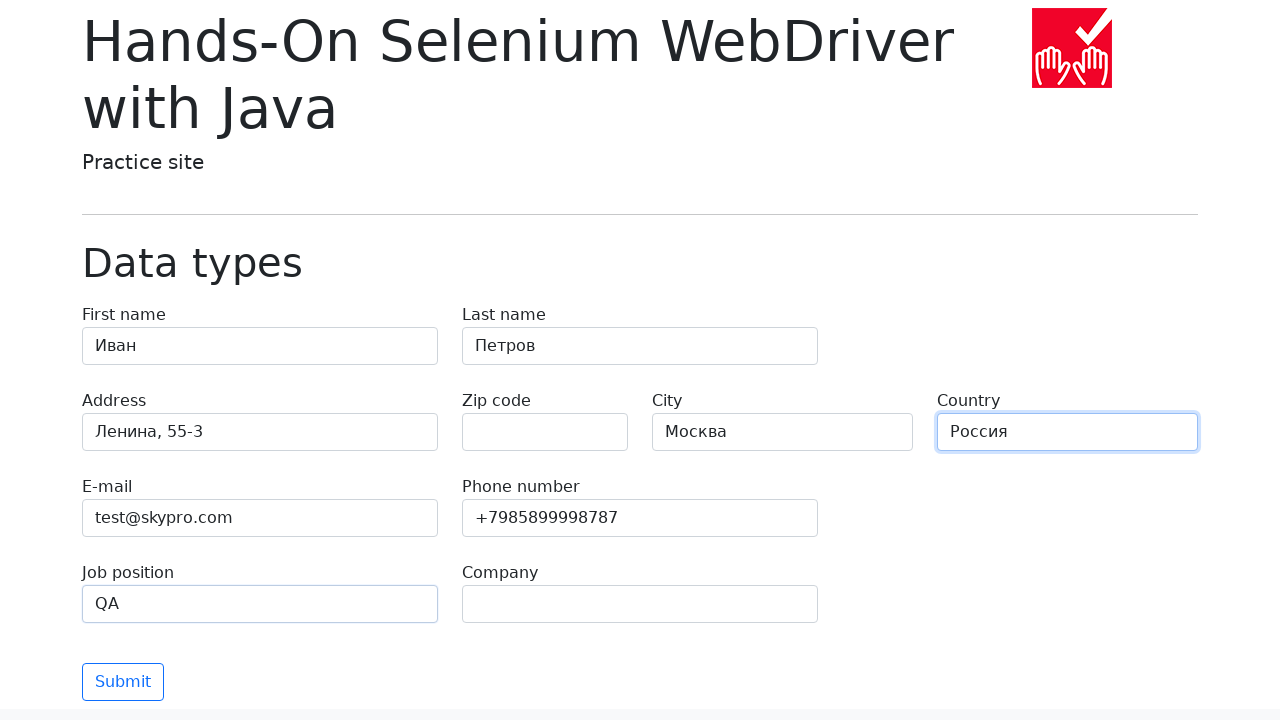

Filled company field with 'SkyPro' on input[name="company"]
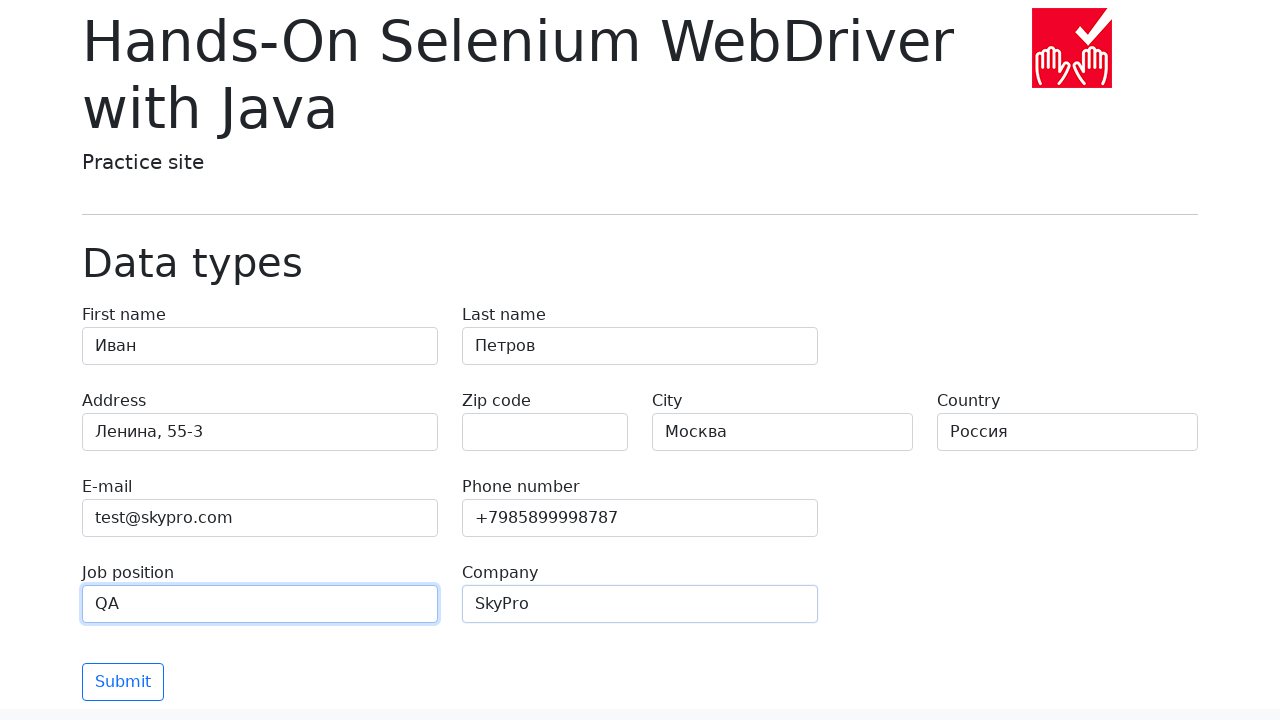

Clicked submit button to submit the form at (123, 682) on button[type="submit"]
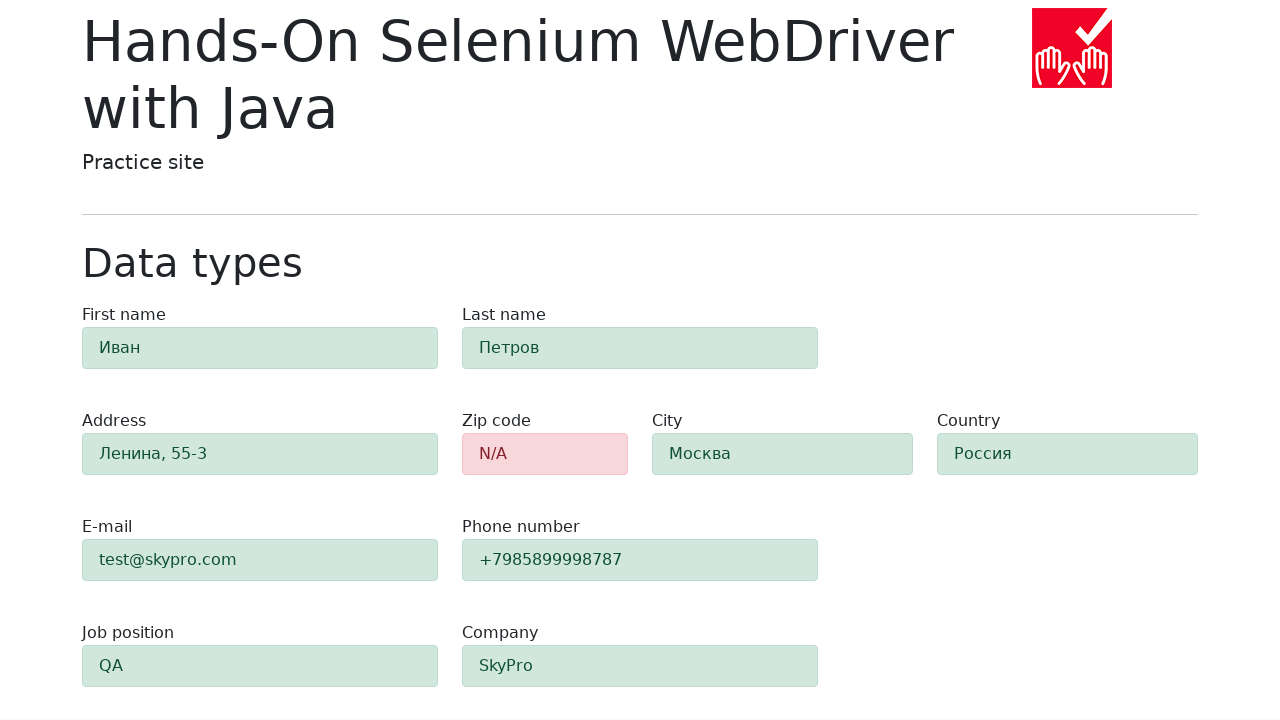

Form validation completed and zip code field validation color appeared
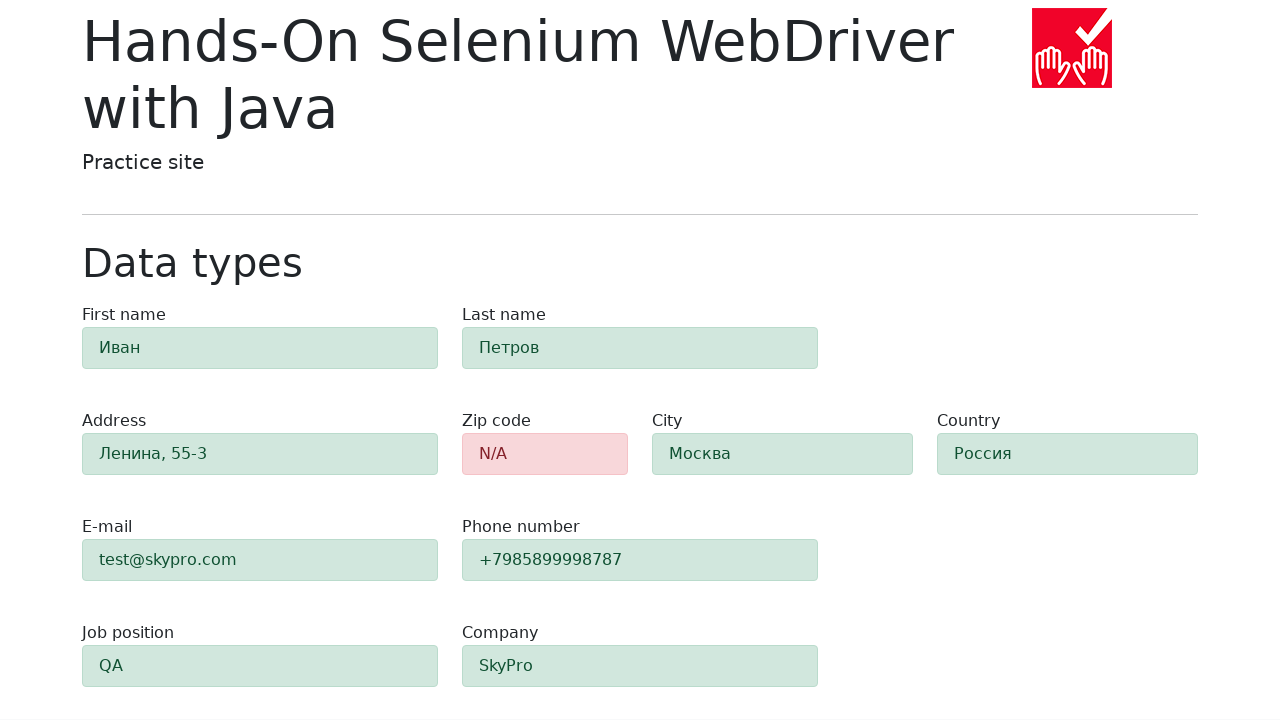

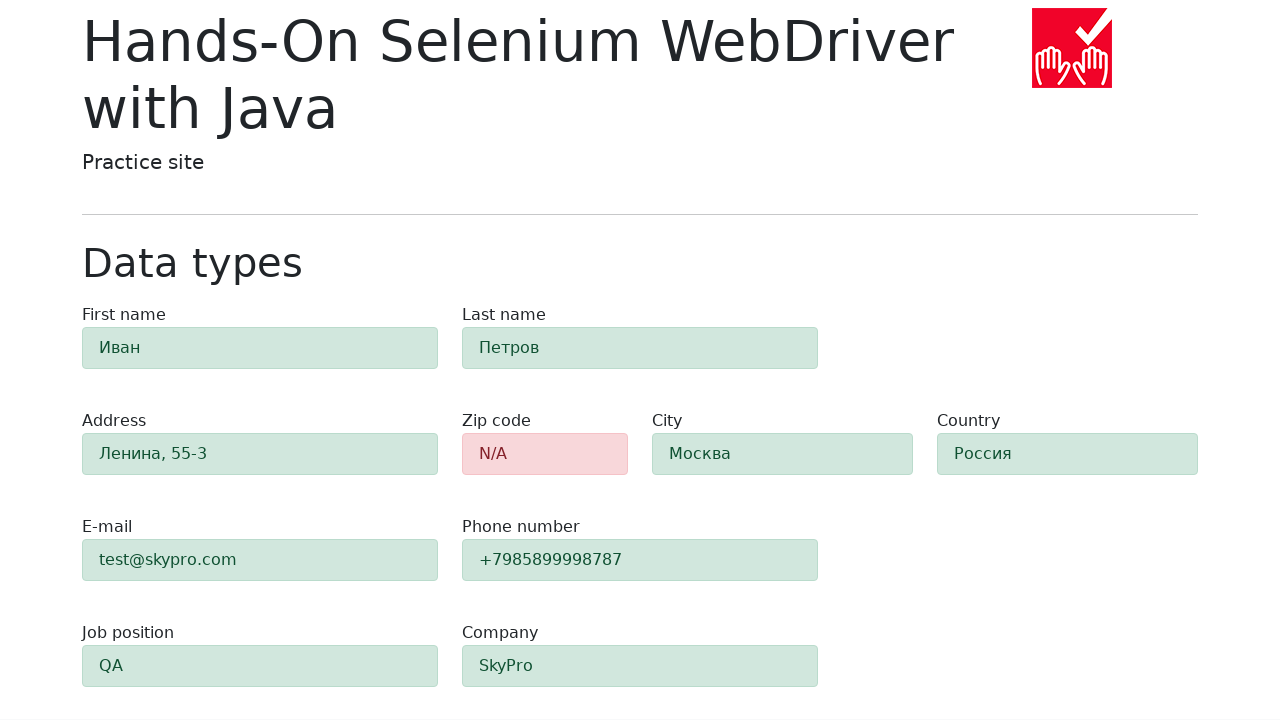